Tests JavaScript prompt alert by clicking a button, entering text, and accepting it

Starting URL: https://v1.training-support.net/selenium/javascript-alerts

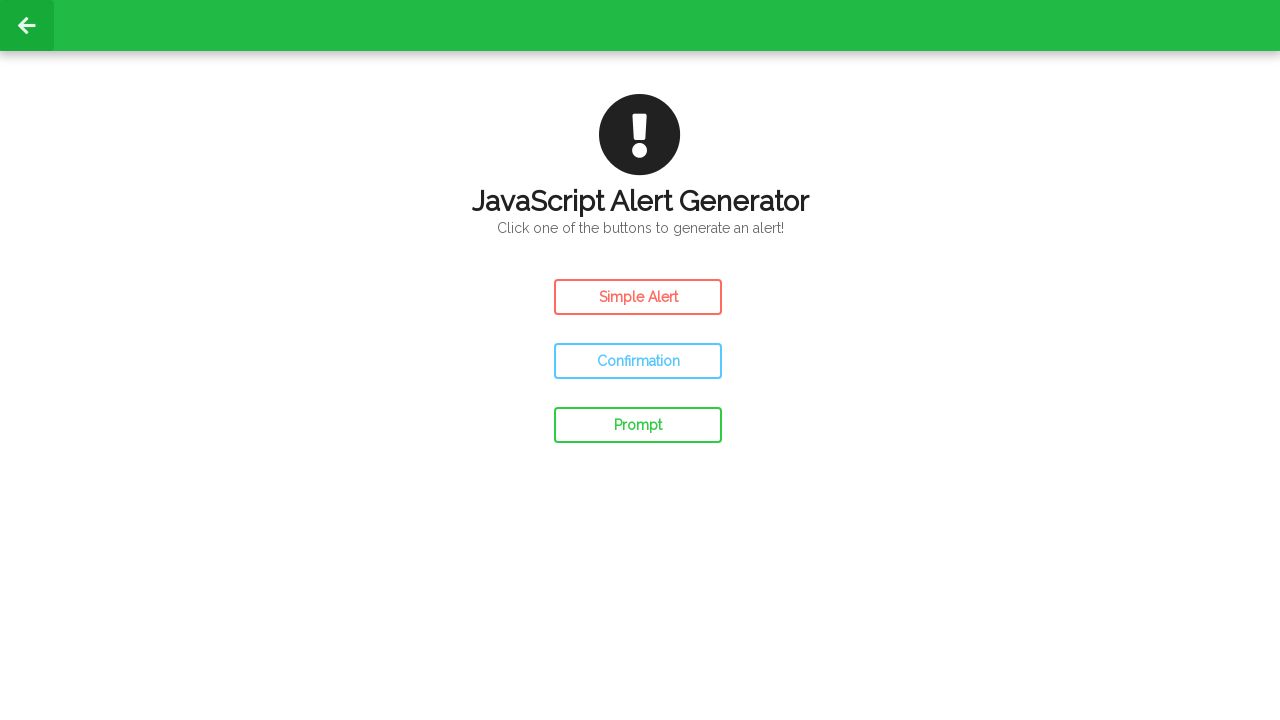

Set up dialog handler to accept prompt with text 'Awesome'
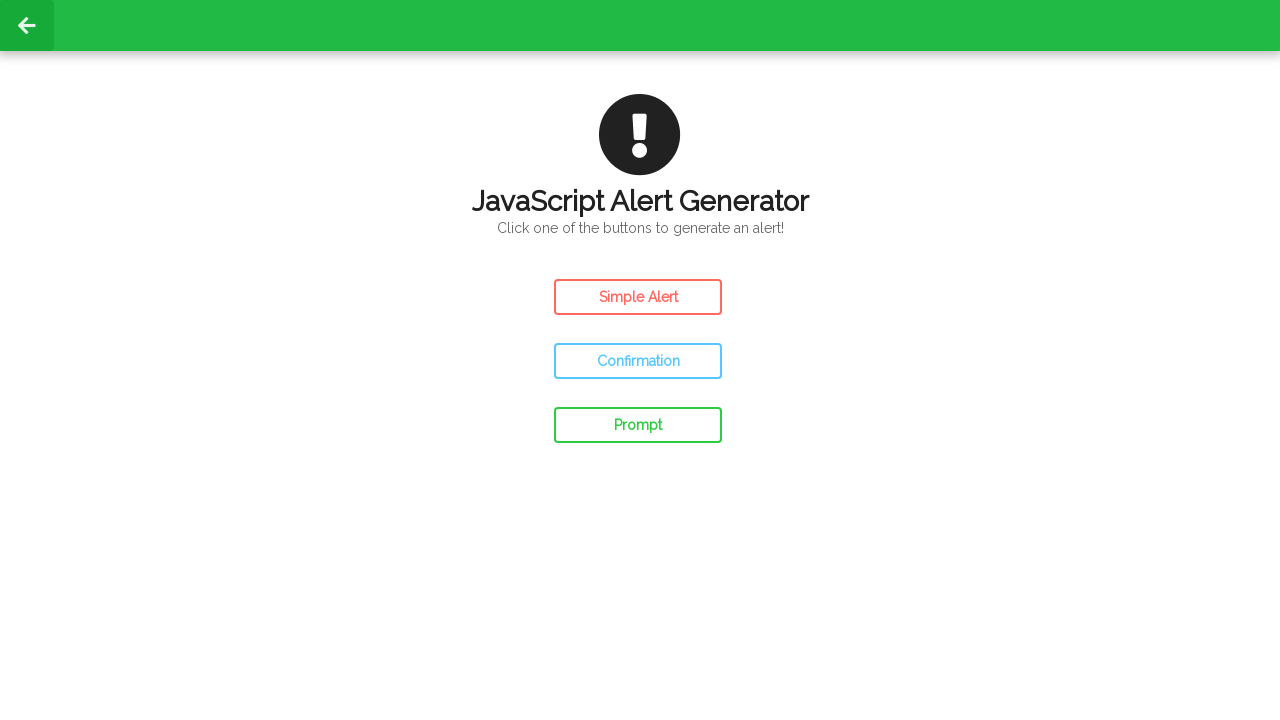

Clicked prompt button to trigger JavaScript prompt alert at (638, 425) on #prompt
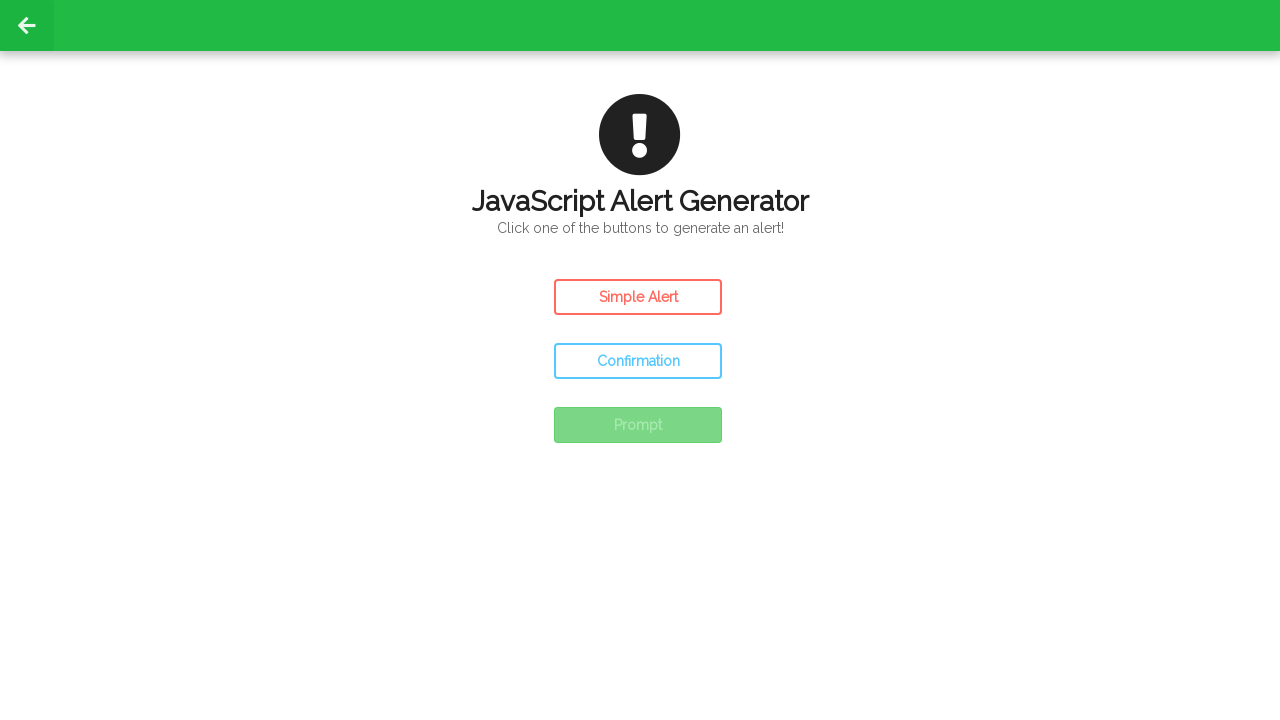

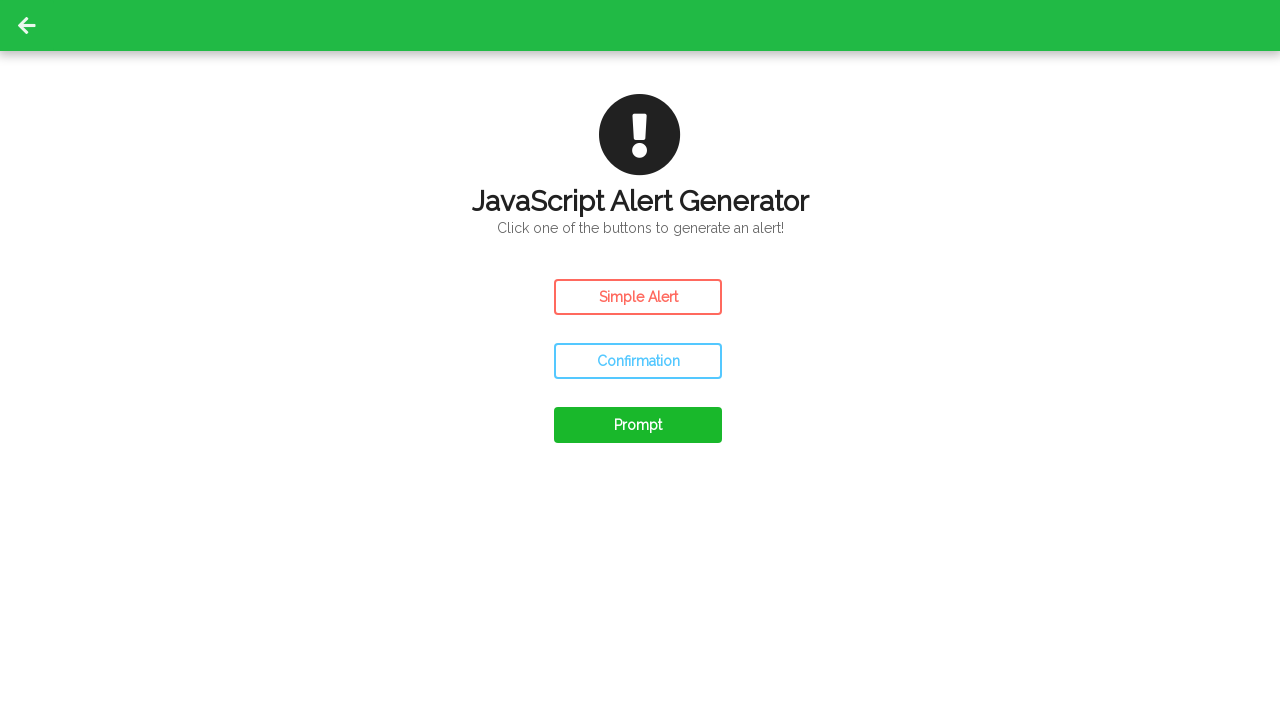